Tests drag and drop functionality on a range slider by dragging the slider handle 52 pixels to the right and then 52 pixels back to the left on the horizontal axis.

Starting URL: https://rangeslider.js.org/

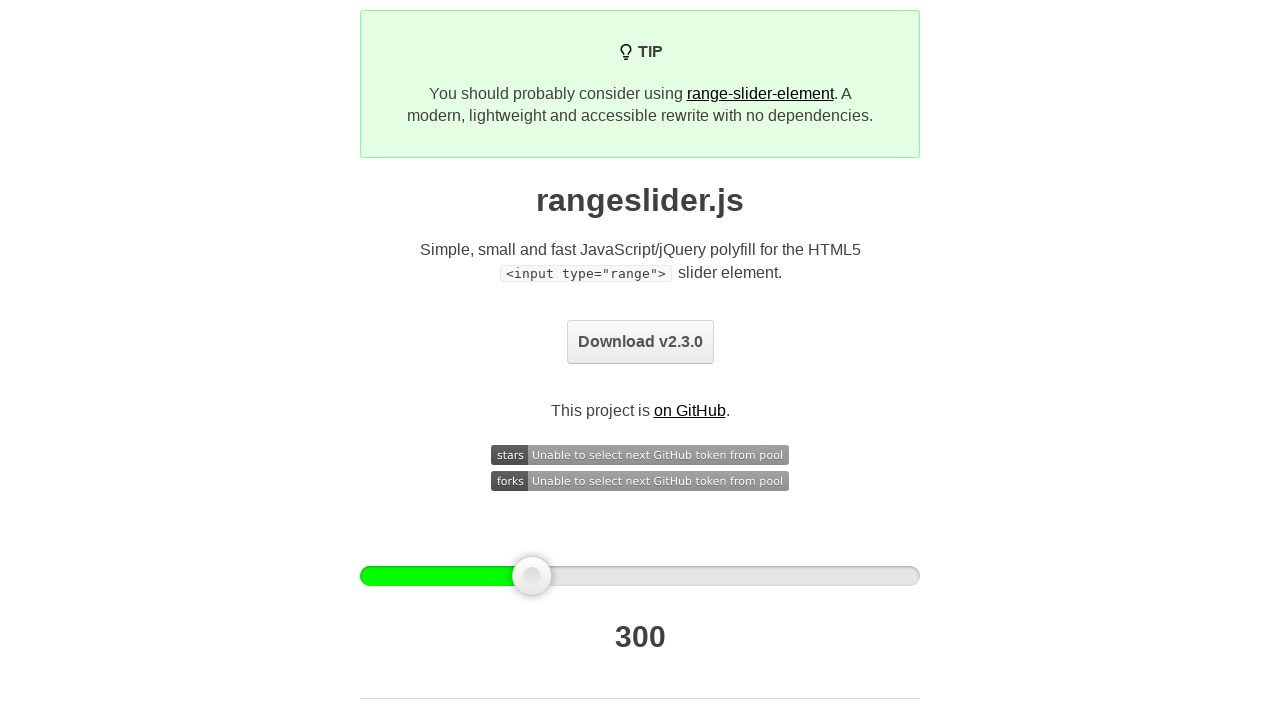

Located the range slider handle element
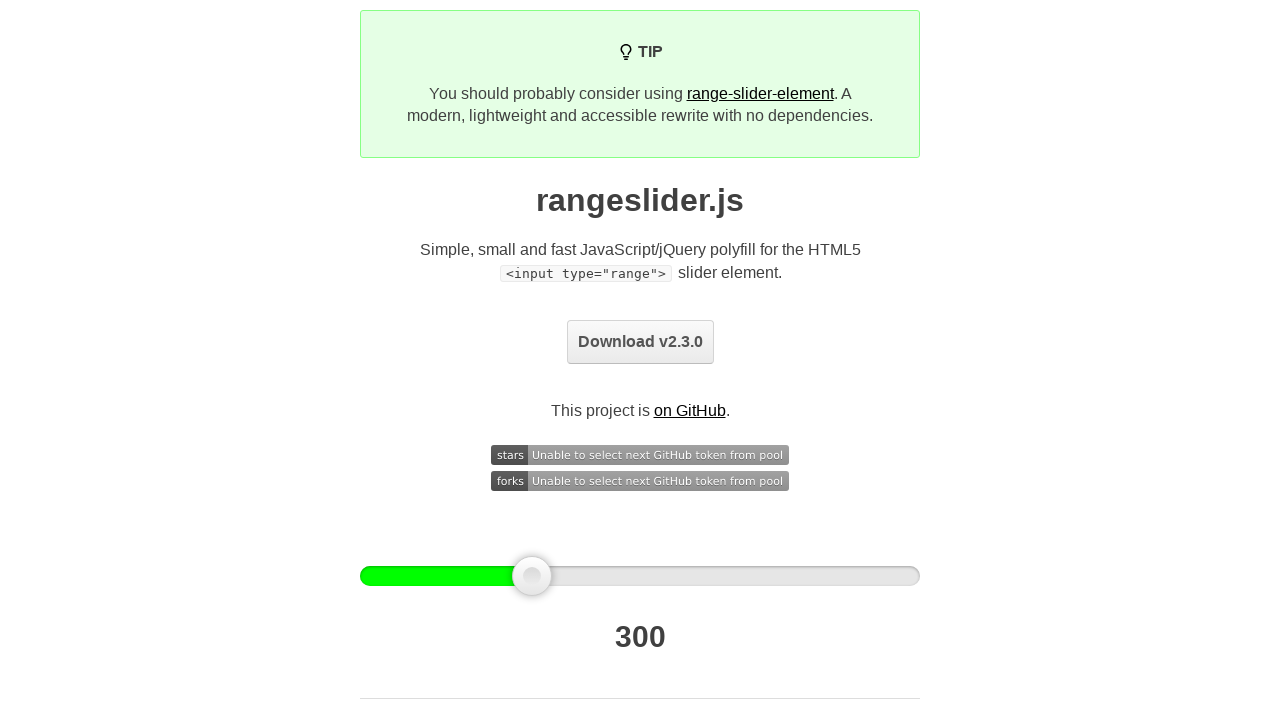

Confirmed slider handle is visible
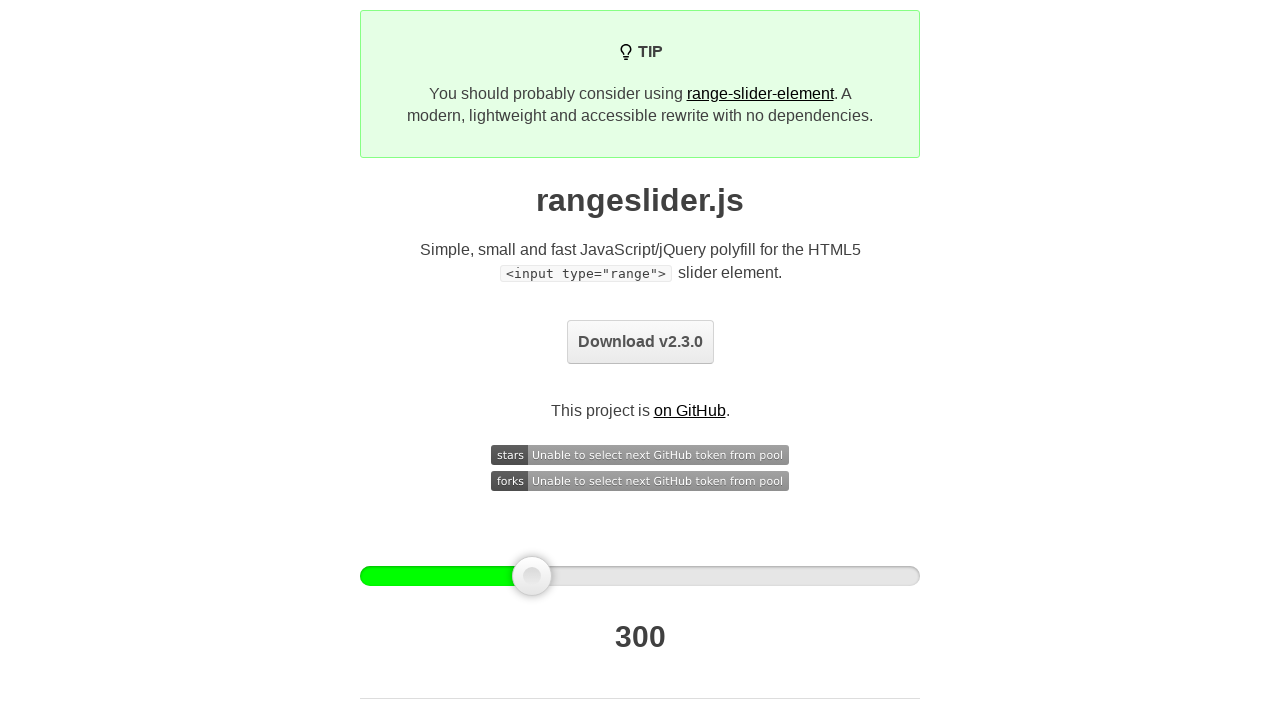

Retrieved slider handle bounding box coordinates
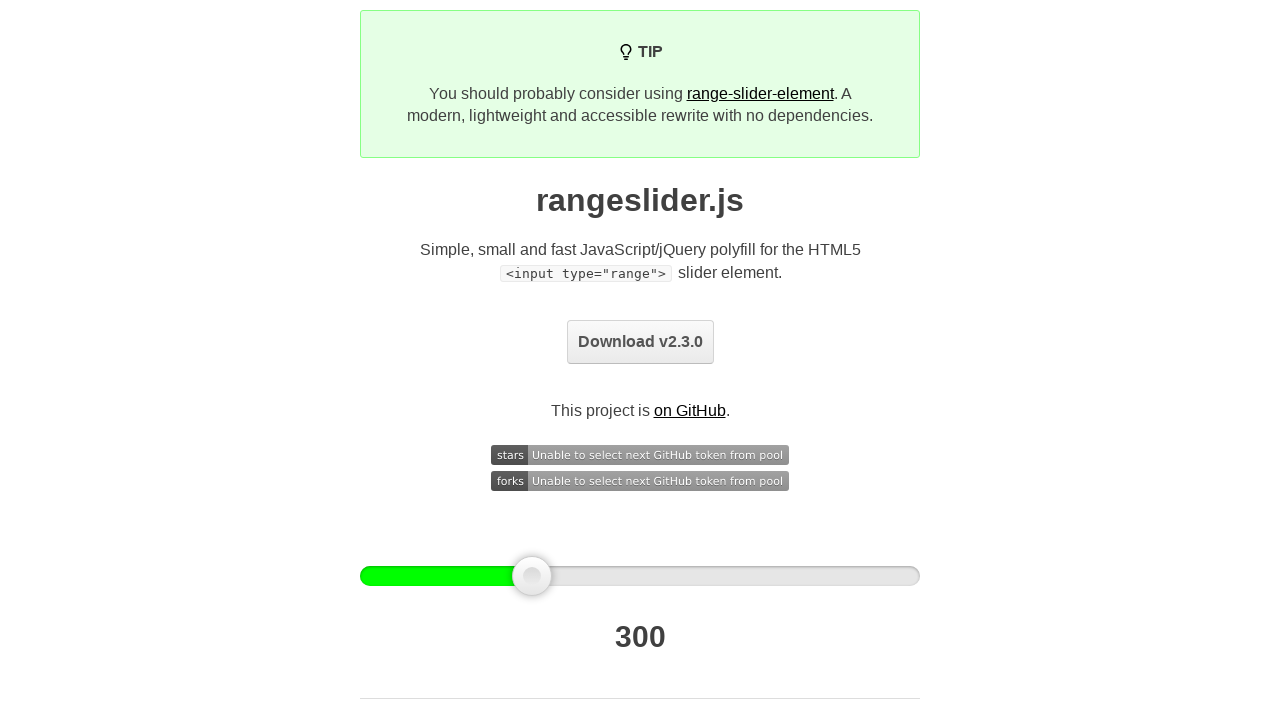

Moved mouse to slider handle center position at (532, 576)
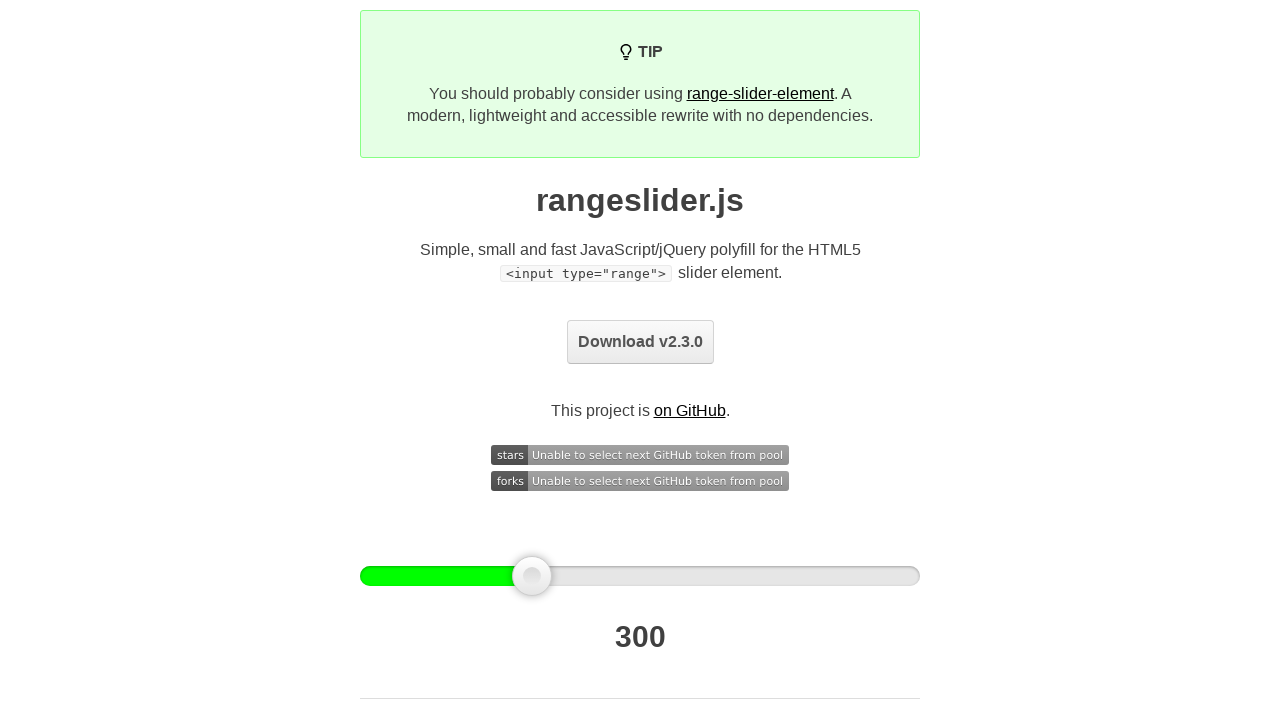

Pressed mouse button down on slider handle at (532, 576)
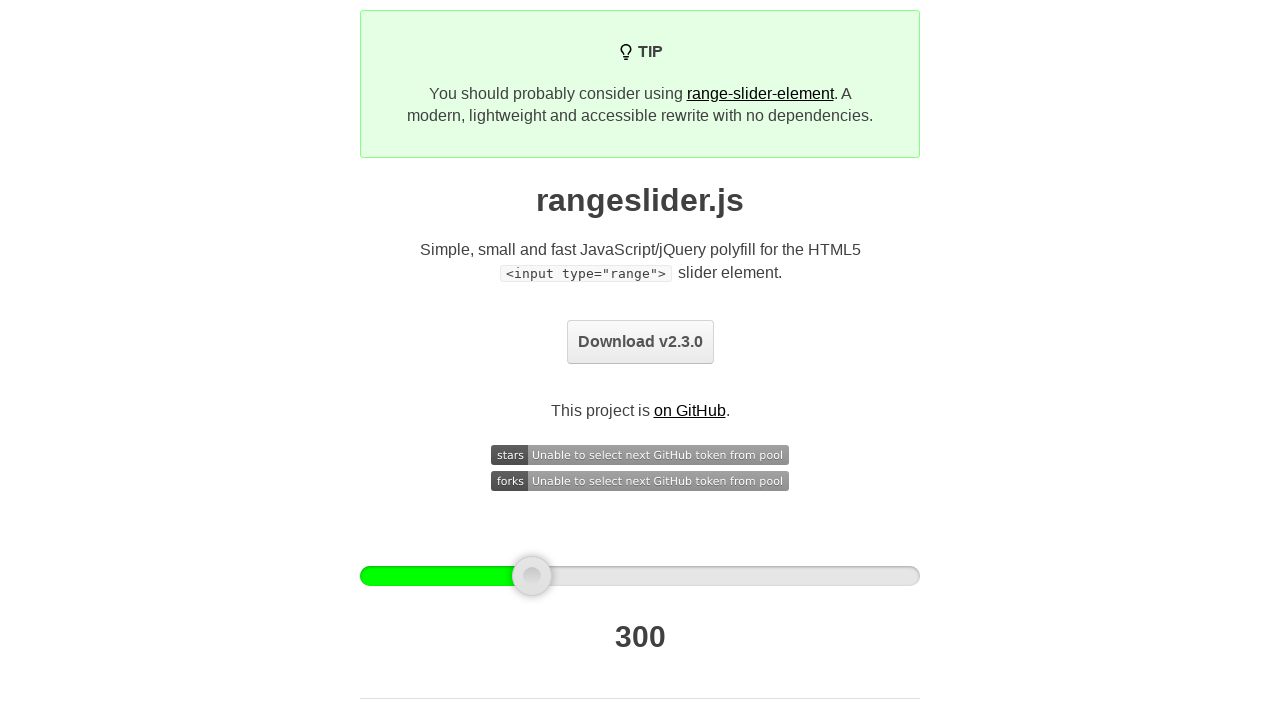

Dragged slider handle 52 pixels to the right at (584, 576)
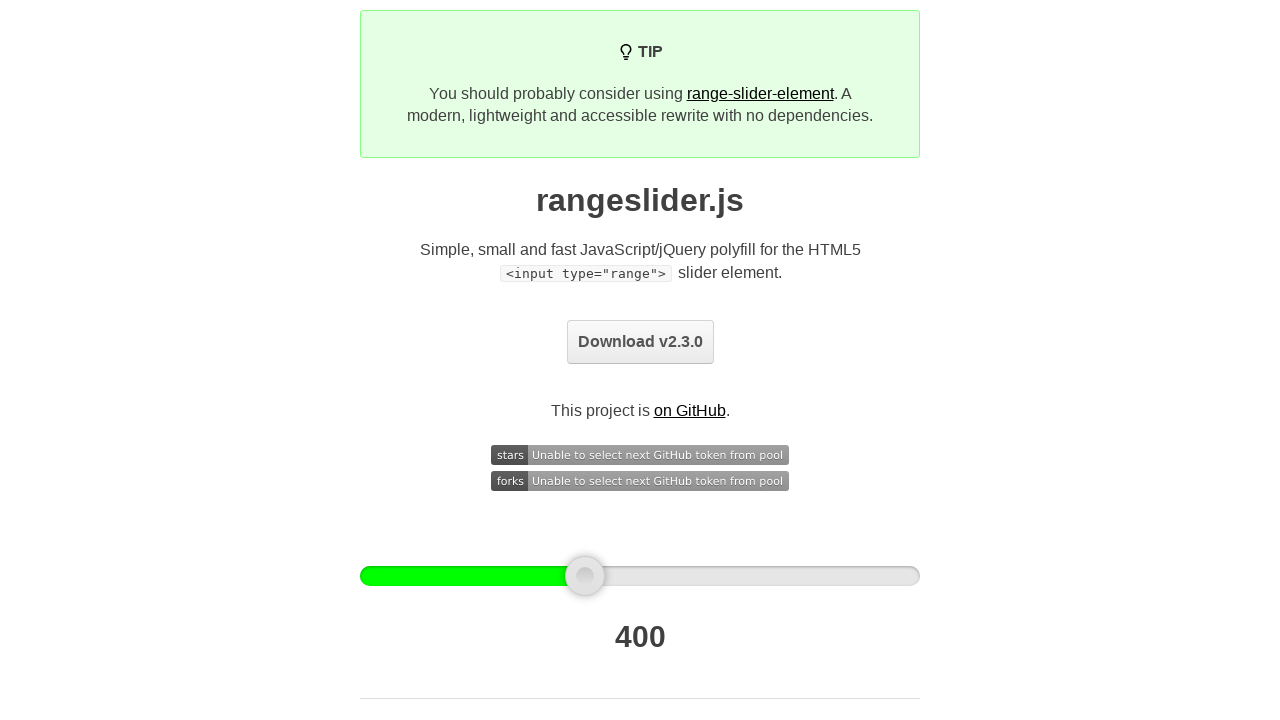

Released mouse button after dragging right at (584, 576)
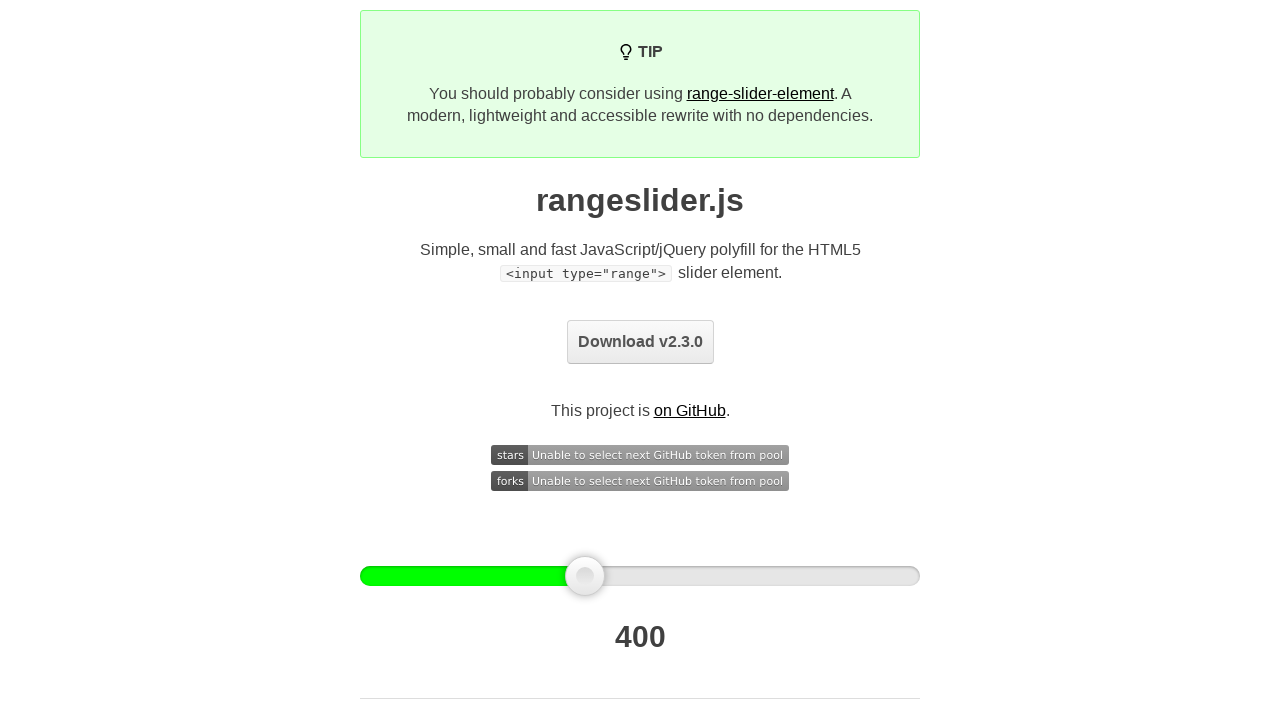

Retrieved updated slider handle bounding box coordinates
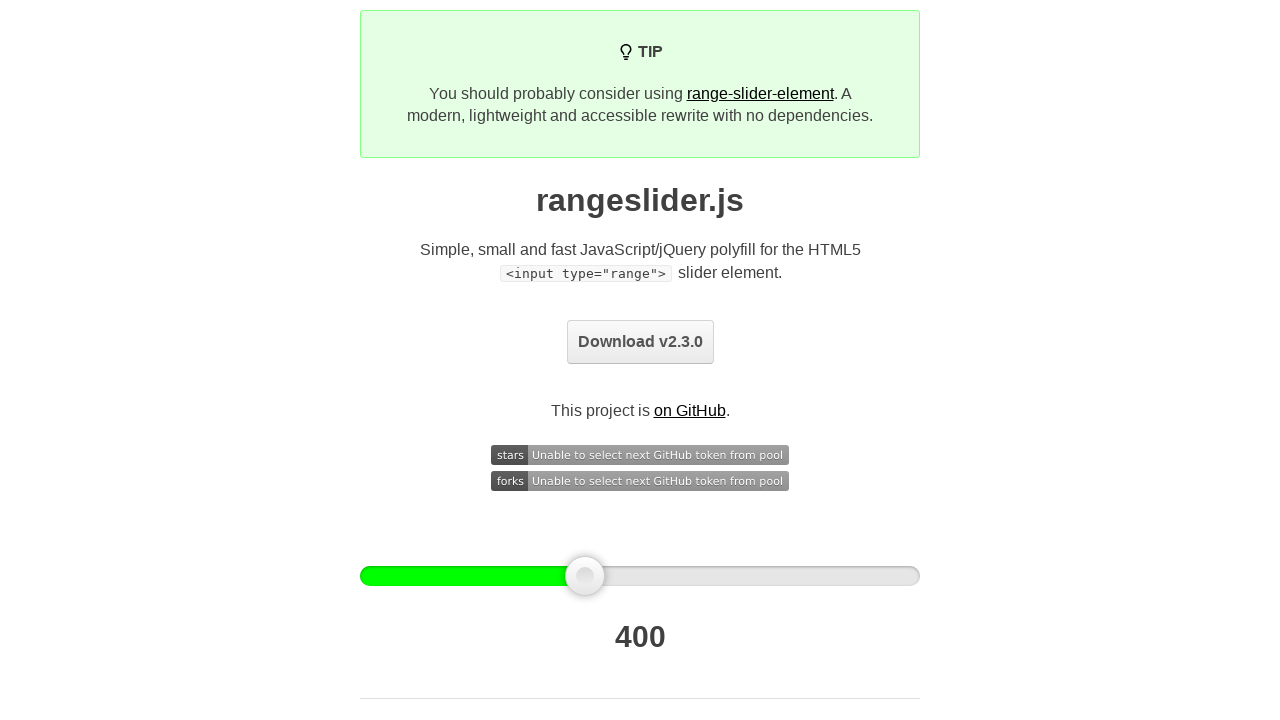

Moved mouse to slider handle center position for second drag at (585, 576)
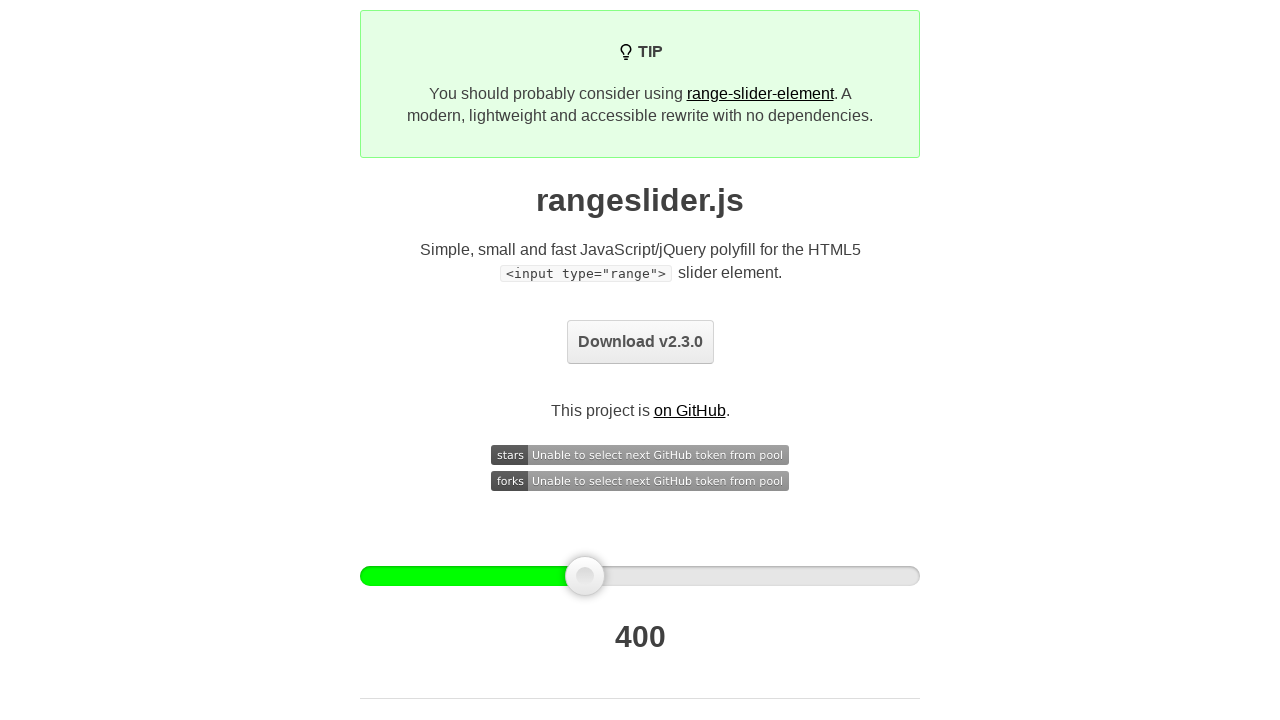

Pressed mouse button down on slider handle at (585, 576)
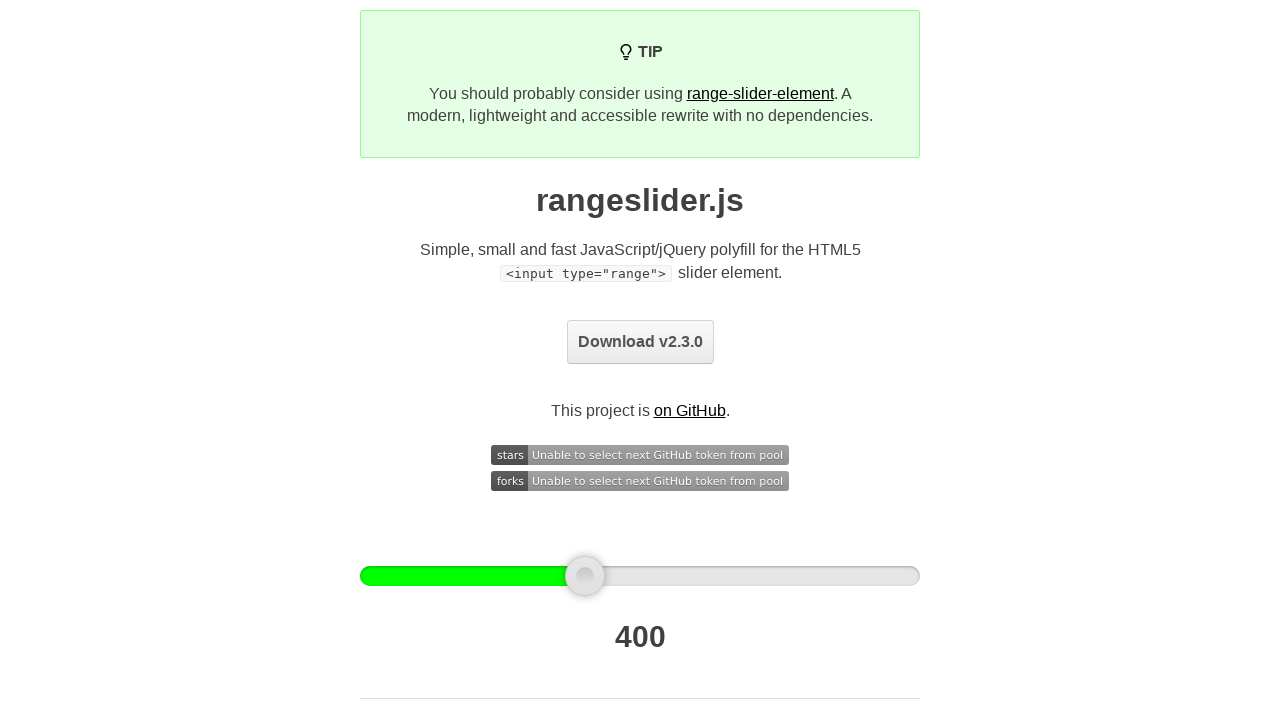

Dragged slider handle 52 pixels to the left at (533, 576)
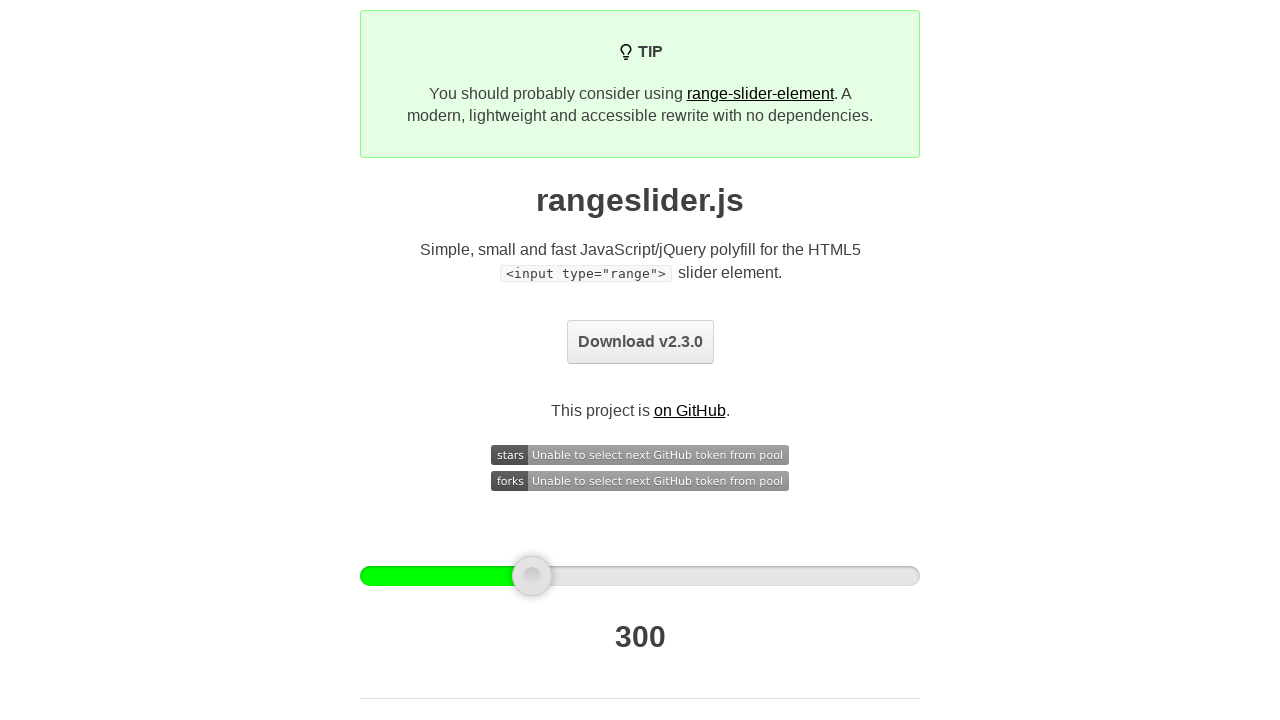

Released mouse button after dragging left at (533, 576)
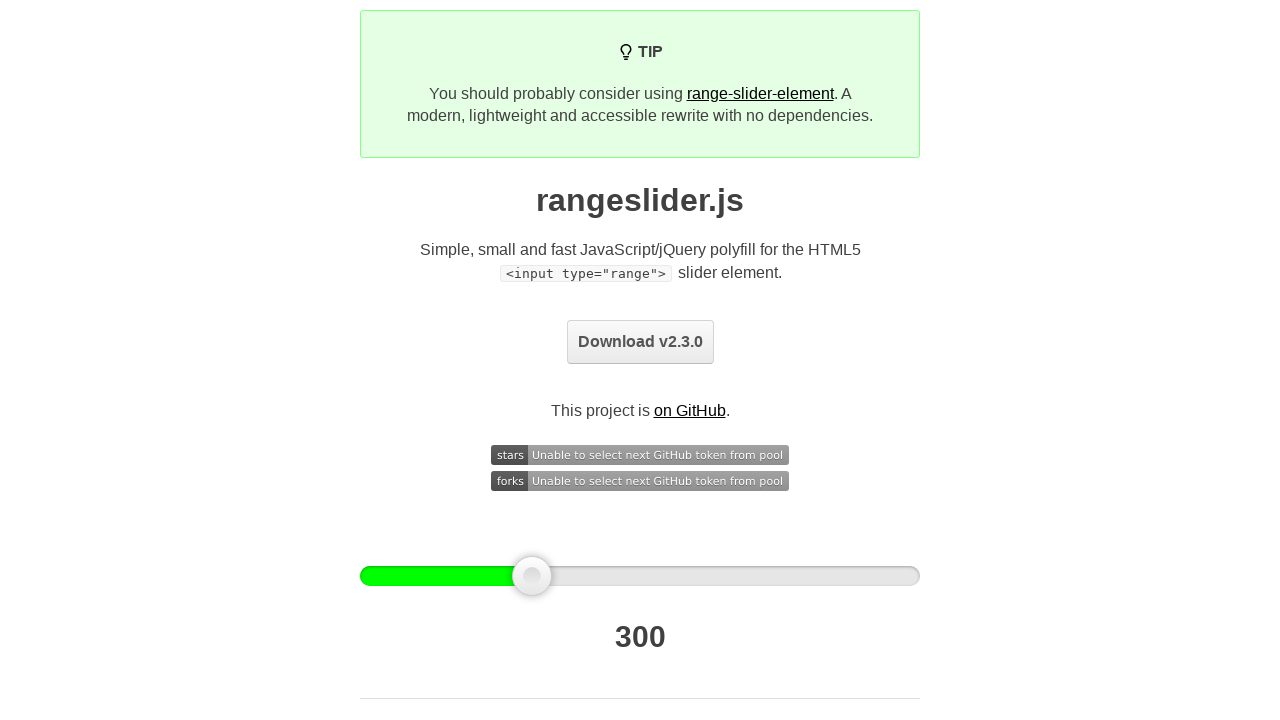

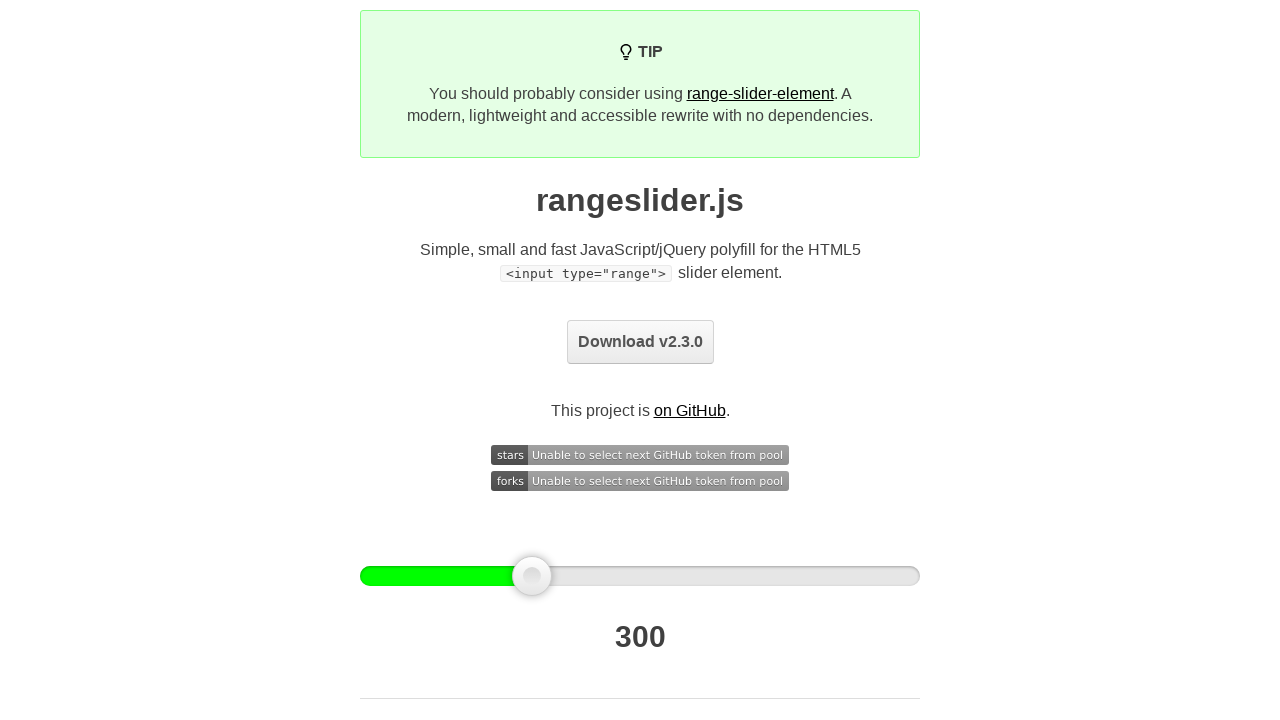